Tests drag and drop functionality within an iframe on jQuery UI demo page, then navigates to the Sortable section

Starting URL: https://jqueryui.com/droppable/

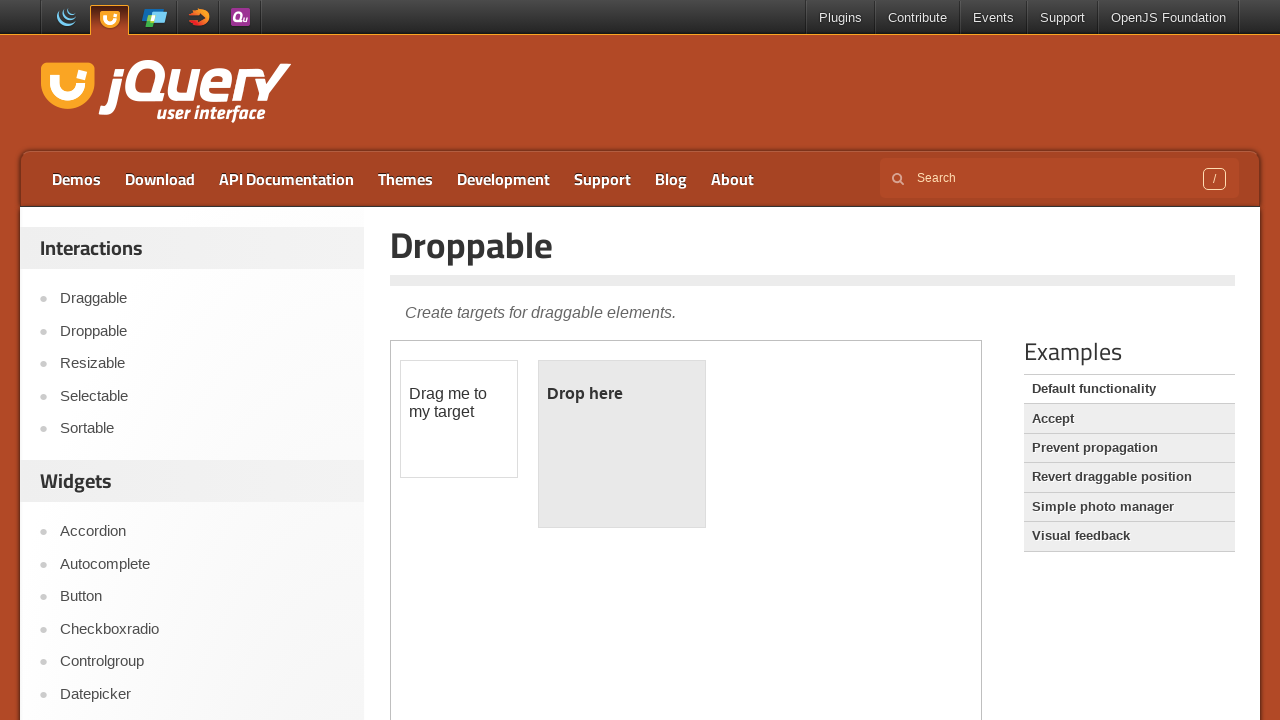

Located the first iframe containing the draggable demo
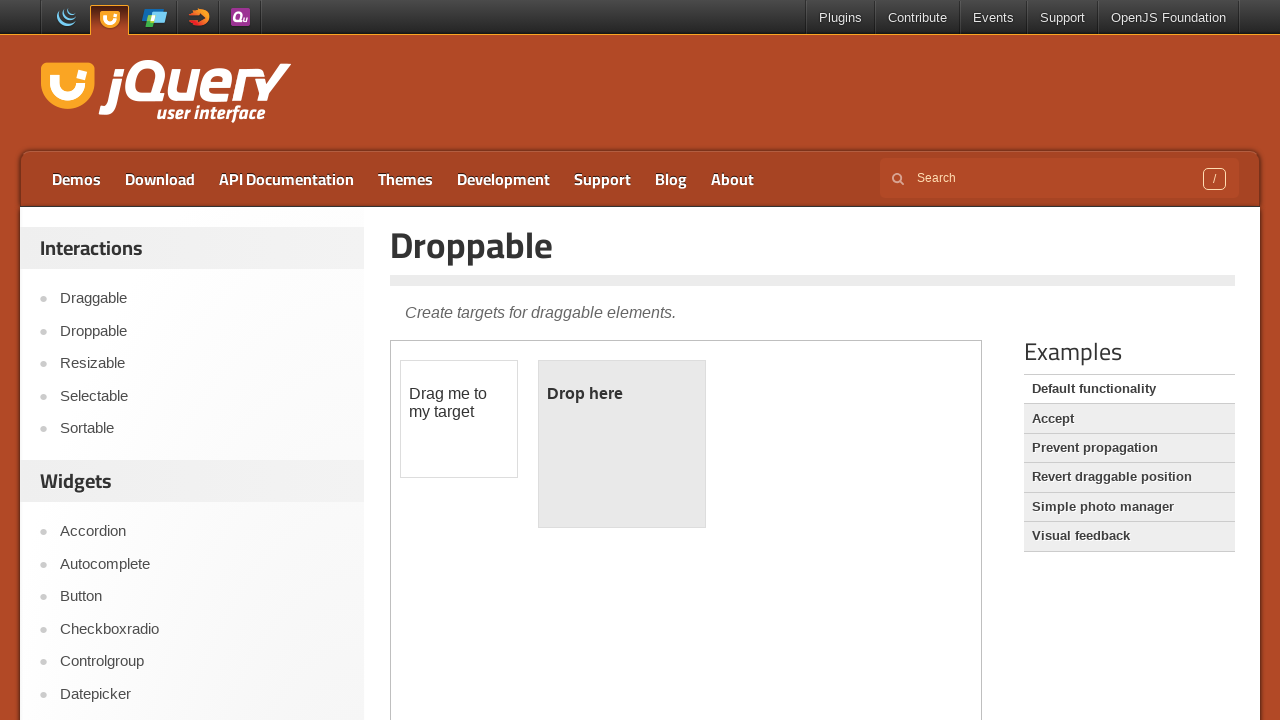

Located the draggable element with id 'draggable'
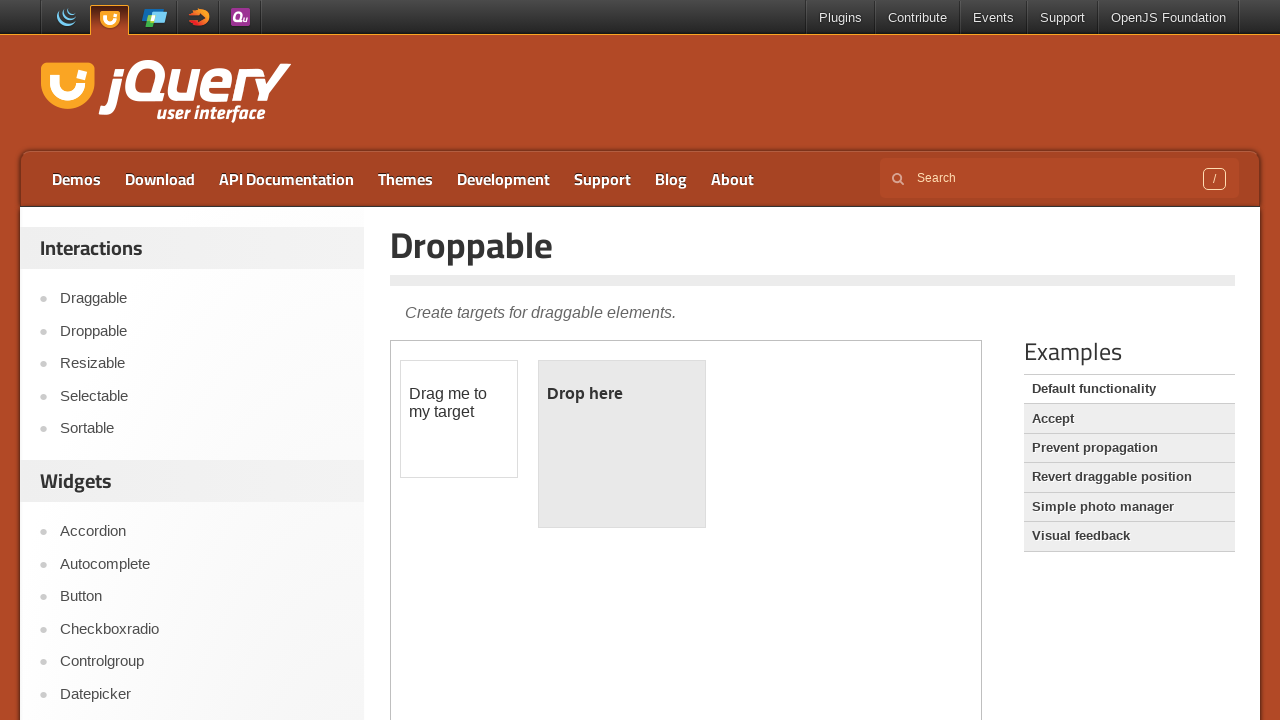

Located the droppable element with id 'droppable'
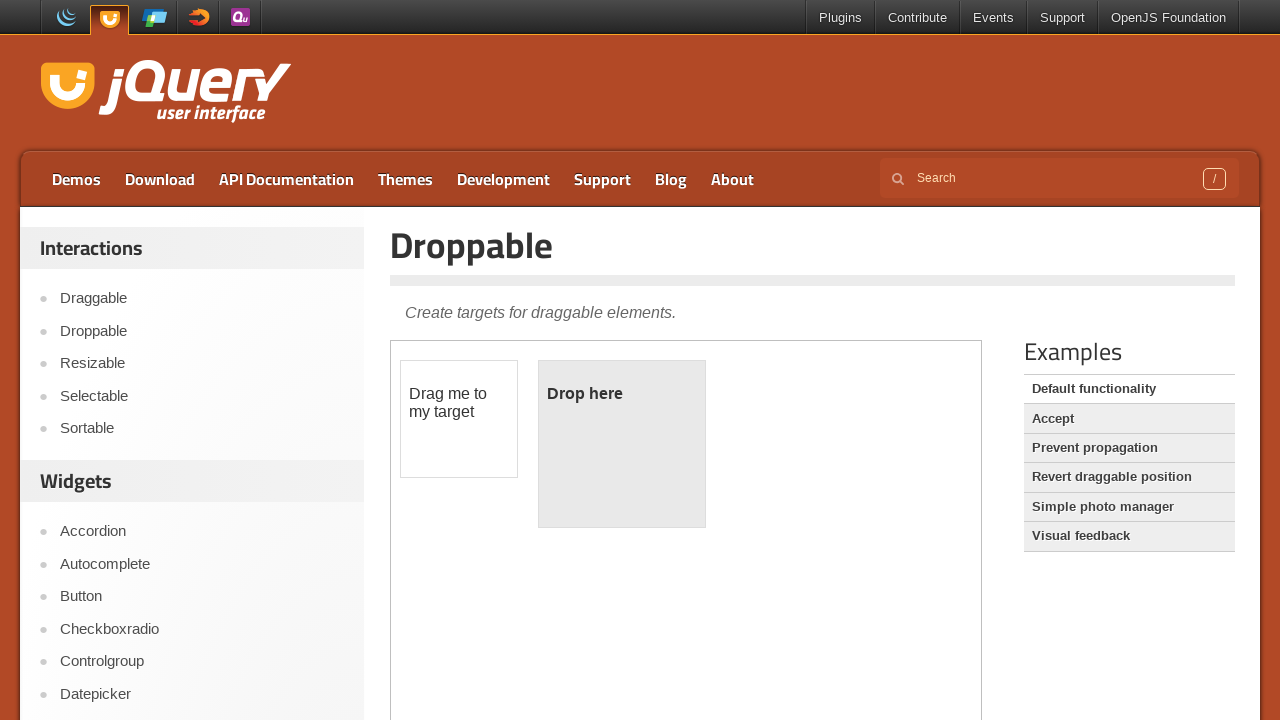

Dragged the draggable element onto the droppable element at (622, 444)
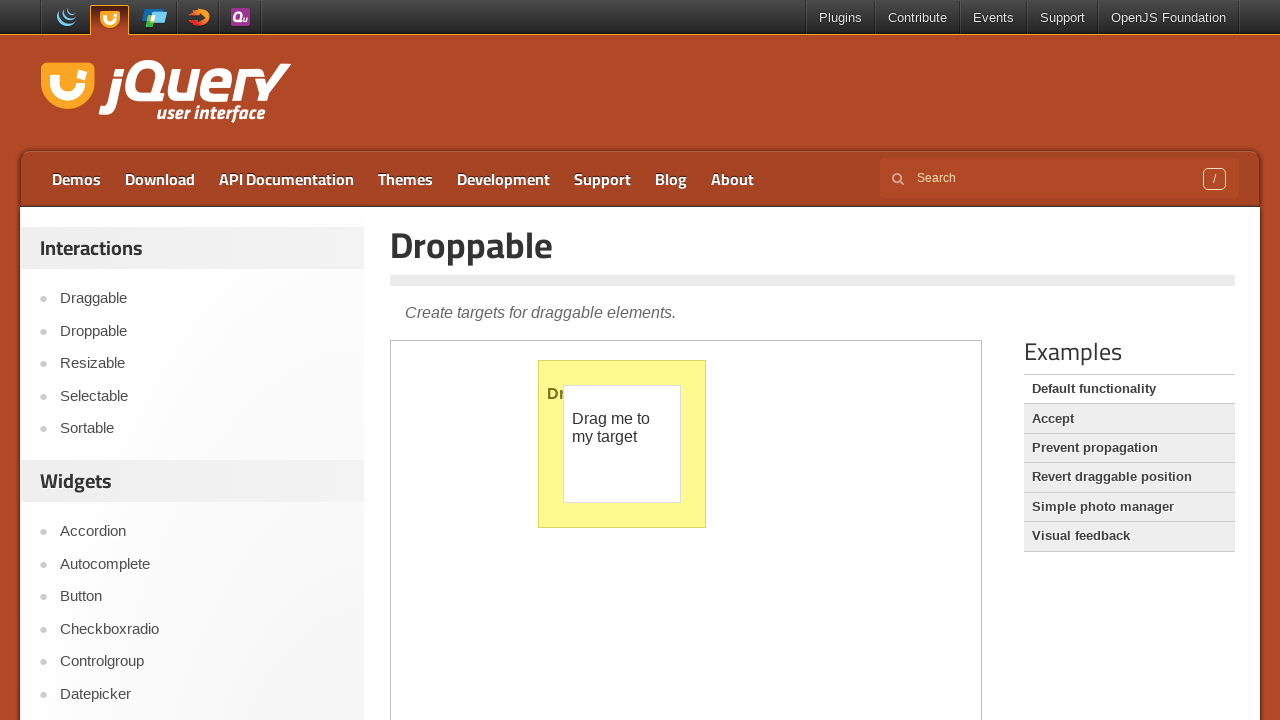

Clicked on 'Sortable' link to navigate to Sortable section at (202, 429) on text=Sortable
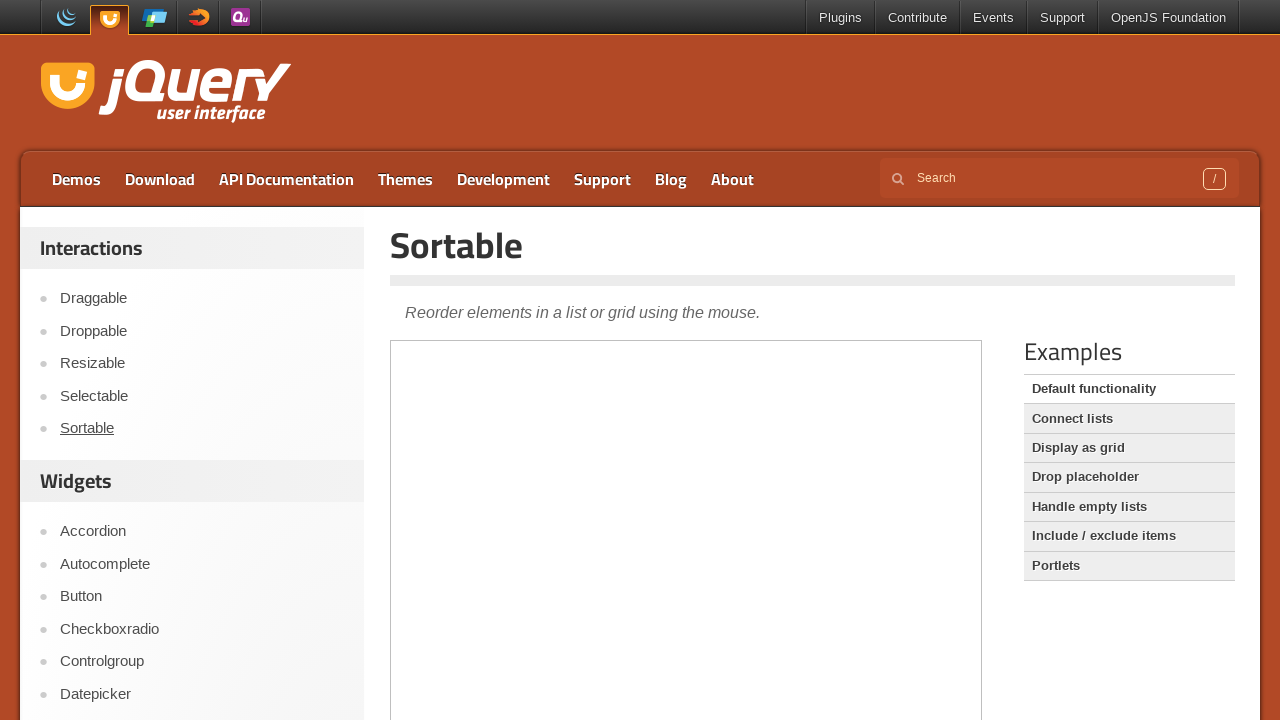

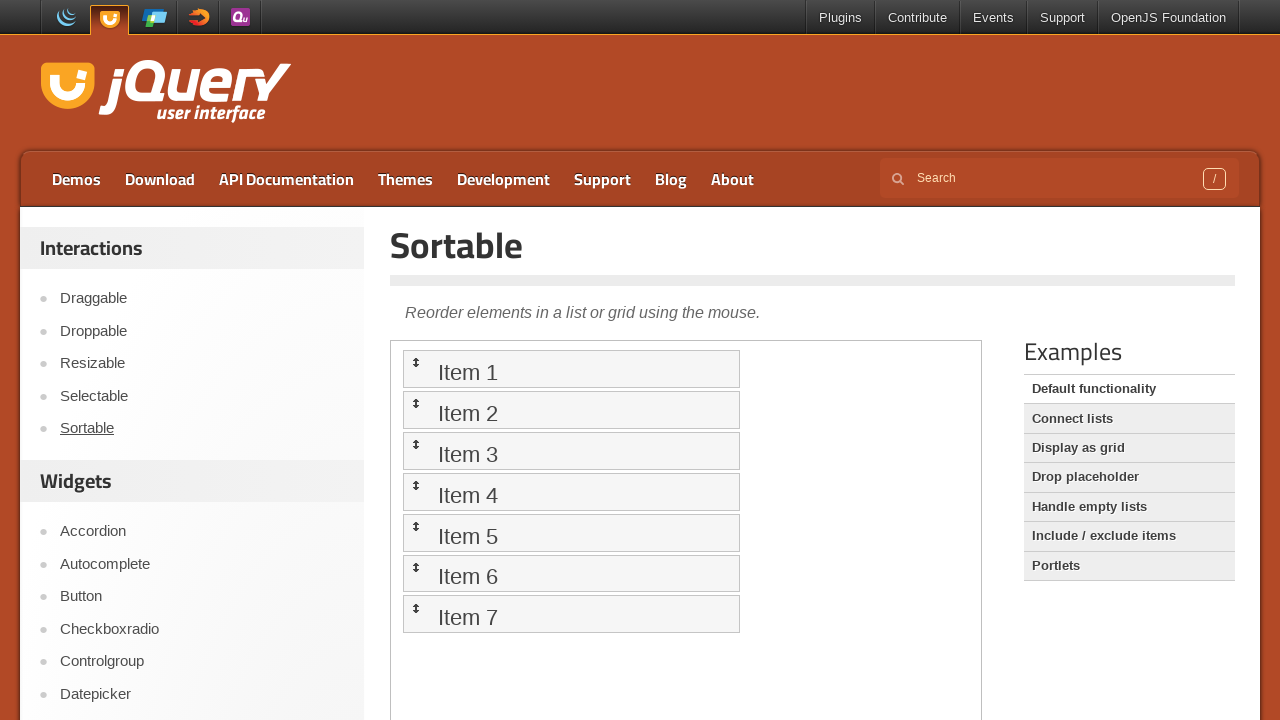